Tests various checkbox interactions on a demo page including basic checkboxes, tri-state checkboxes, toggle switches, and multi-select checkboxes

Starting URL: https://www.leafground.com/checkbox.xhtml

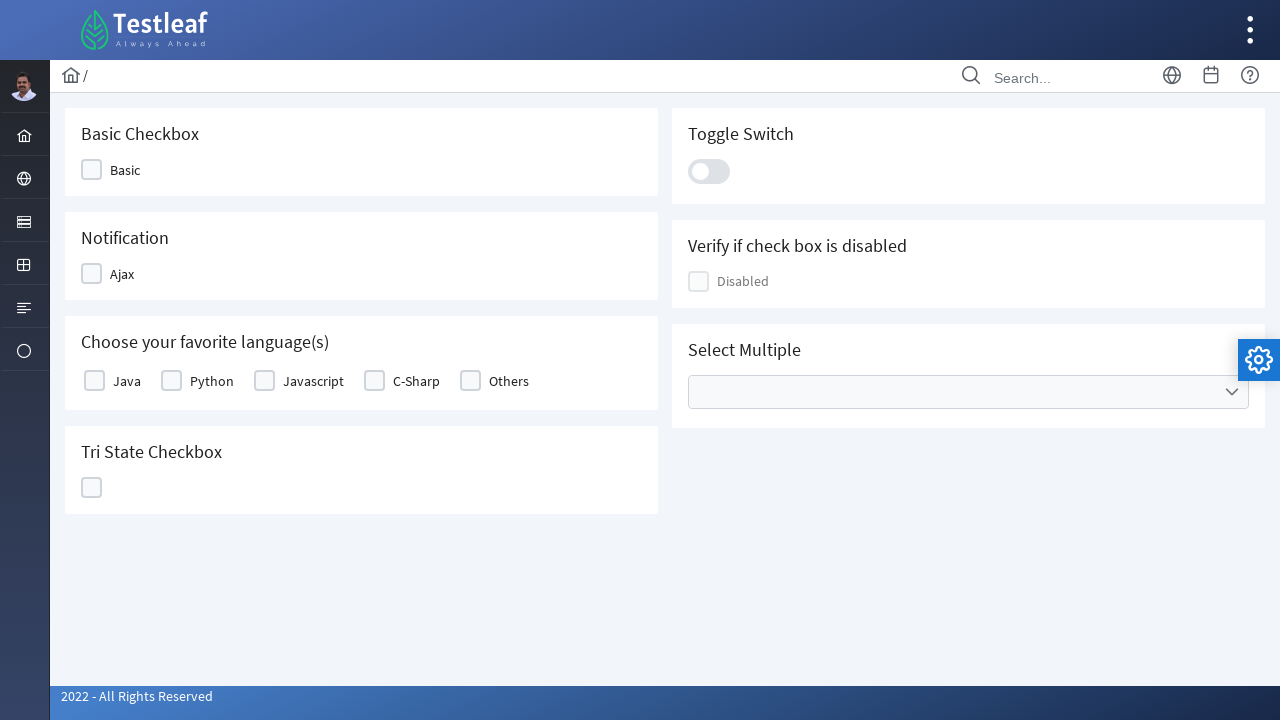

Clicked Basic checkbox at (125, 170) on xpath=//span[text()='Basic']
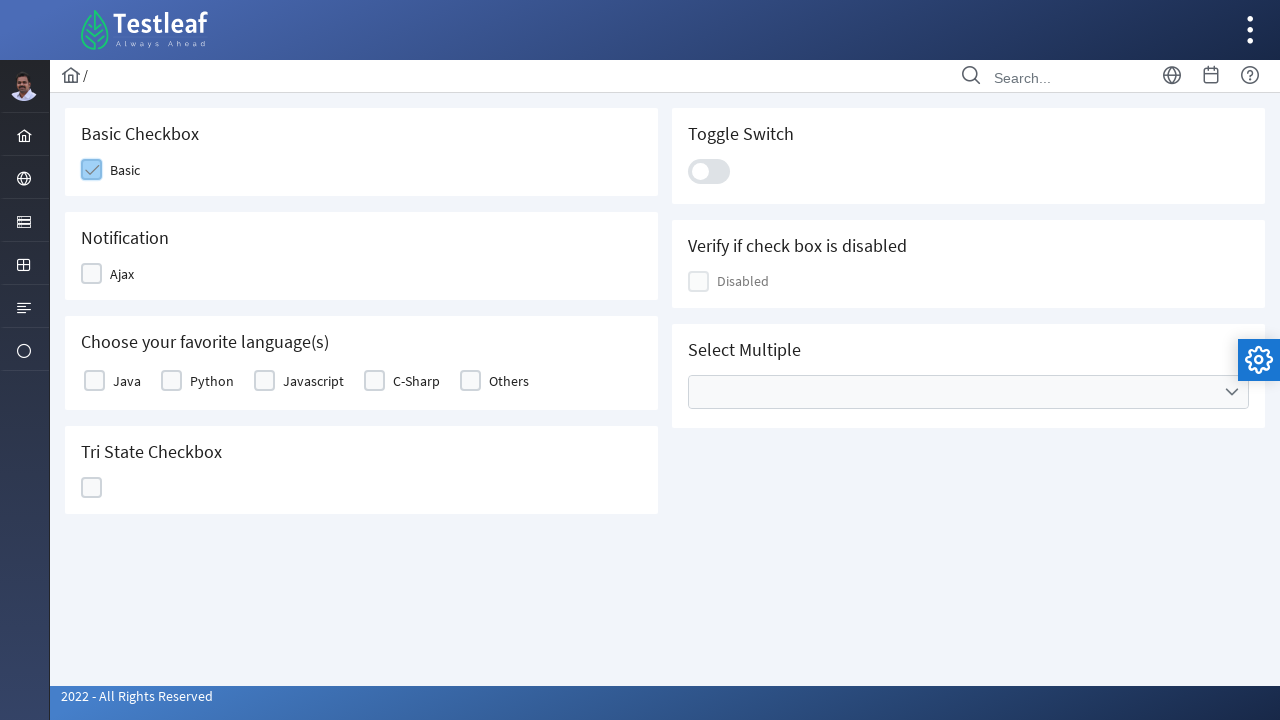

Clicked Ajax checkbox at (122, 274) on xpath=//span[text()='Ajax']
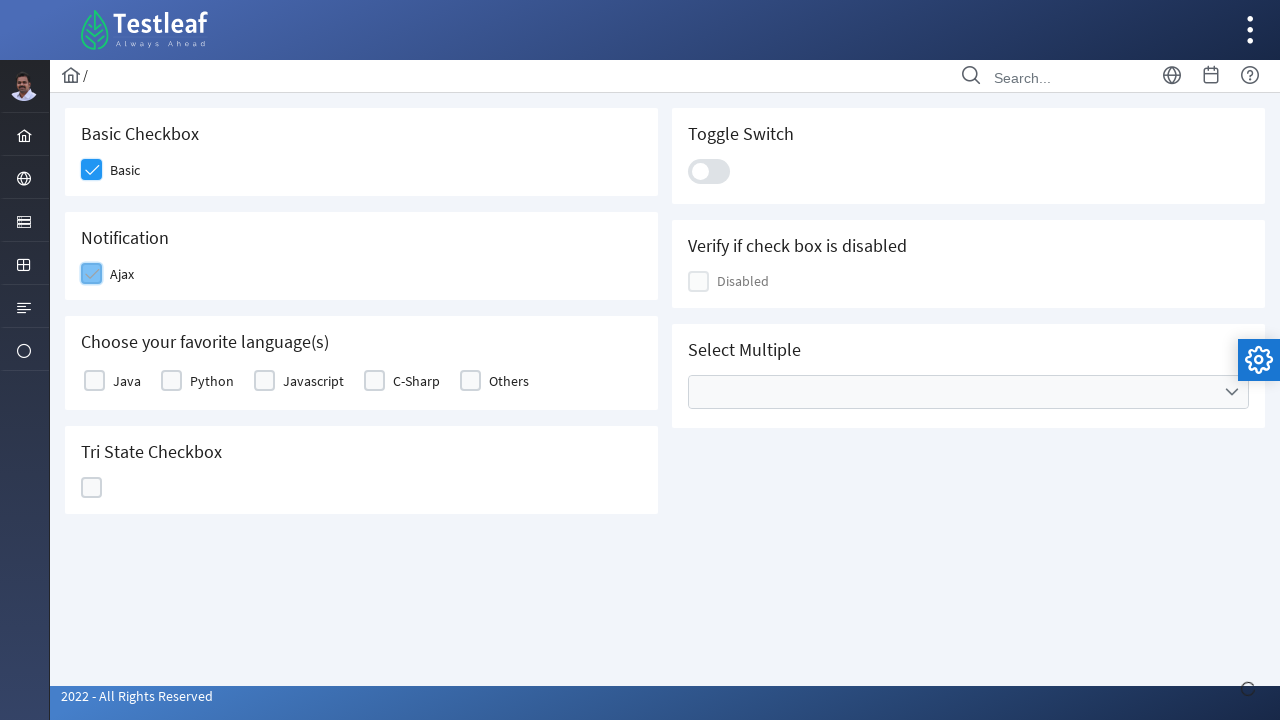

Clicked Javascript checkbox at (314, 381) on xpath=//label[text()='Javascript']
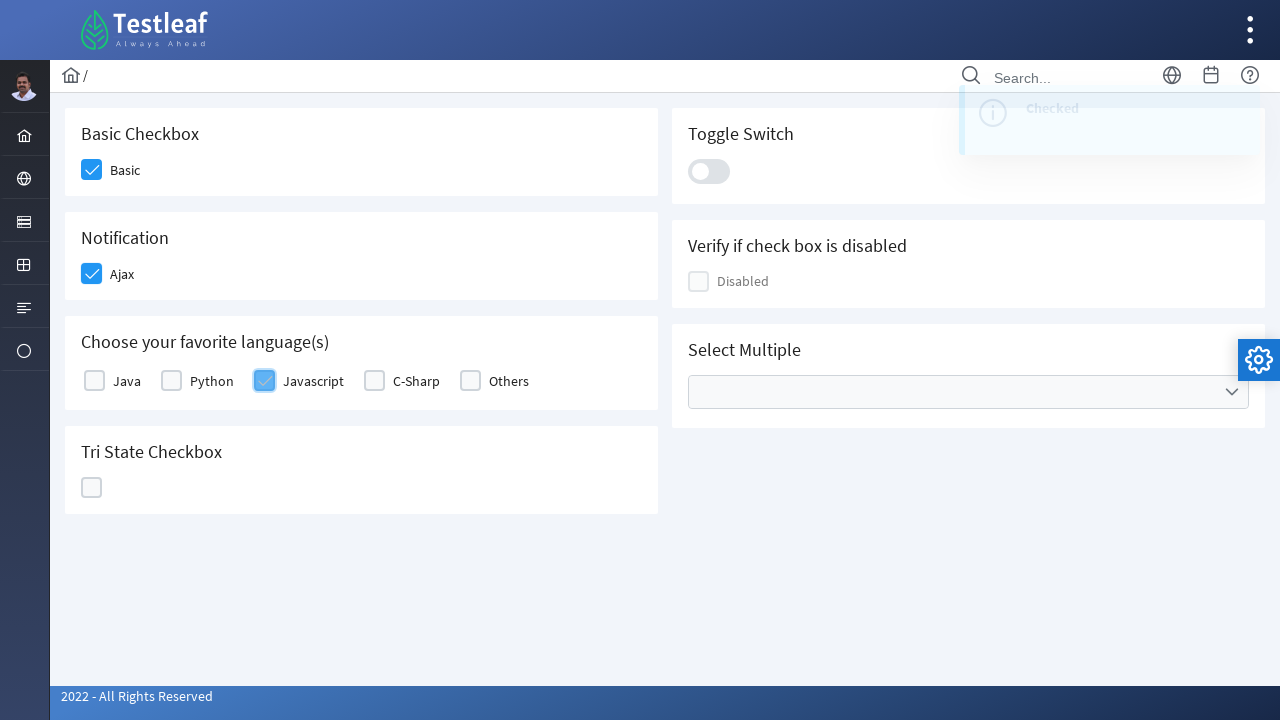

Clicked C-Sharp checkbox at (416, 381) on xpath=//label[text()='C-Sharp']
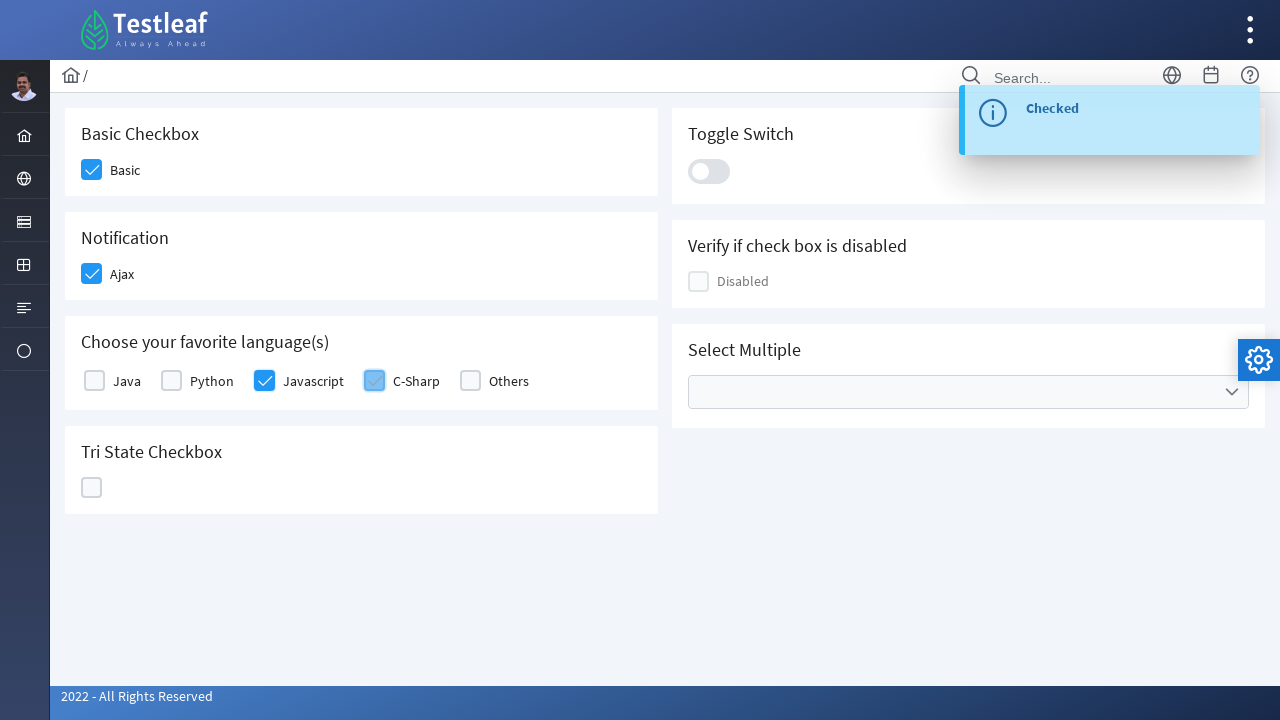

Clicked tri-state checkbox (first click) at (92, 488) on xpath=//div[@id='j_idt87:ajaxTriState']
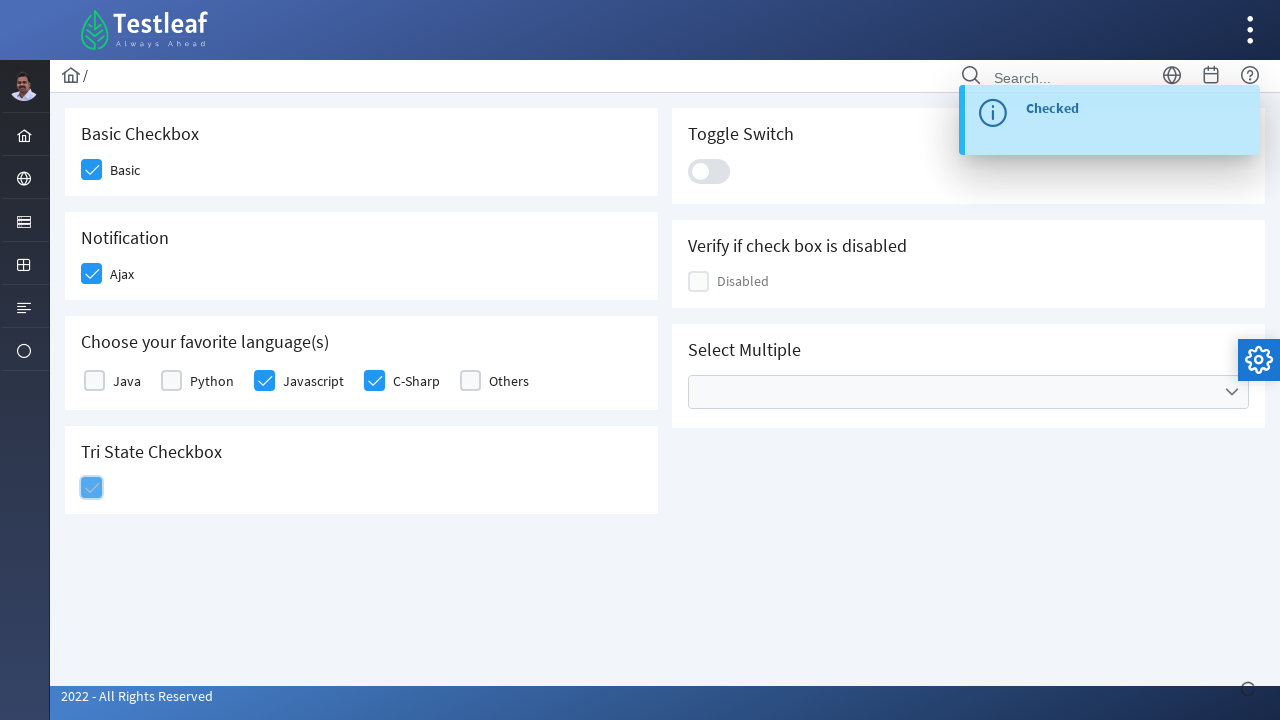

Waited 1 second after first tri-state click
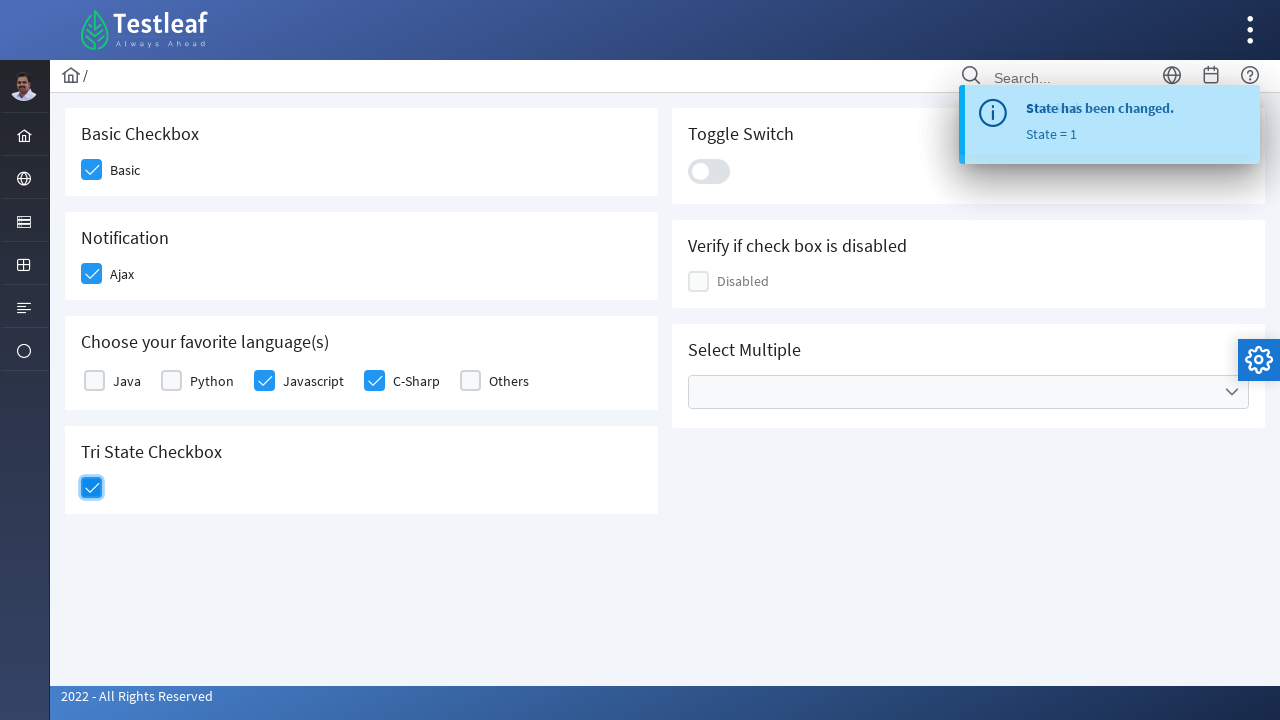

Clicked tri-state checkbox (second click) at (92, 488) on xpath=//div[@id='j_idt87:ajaxTriState']
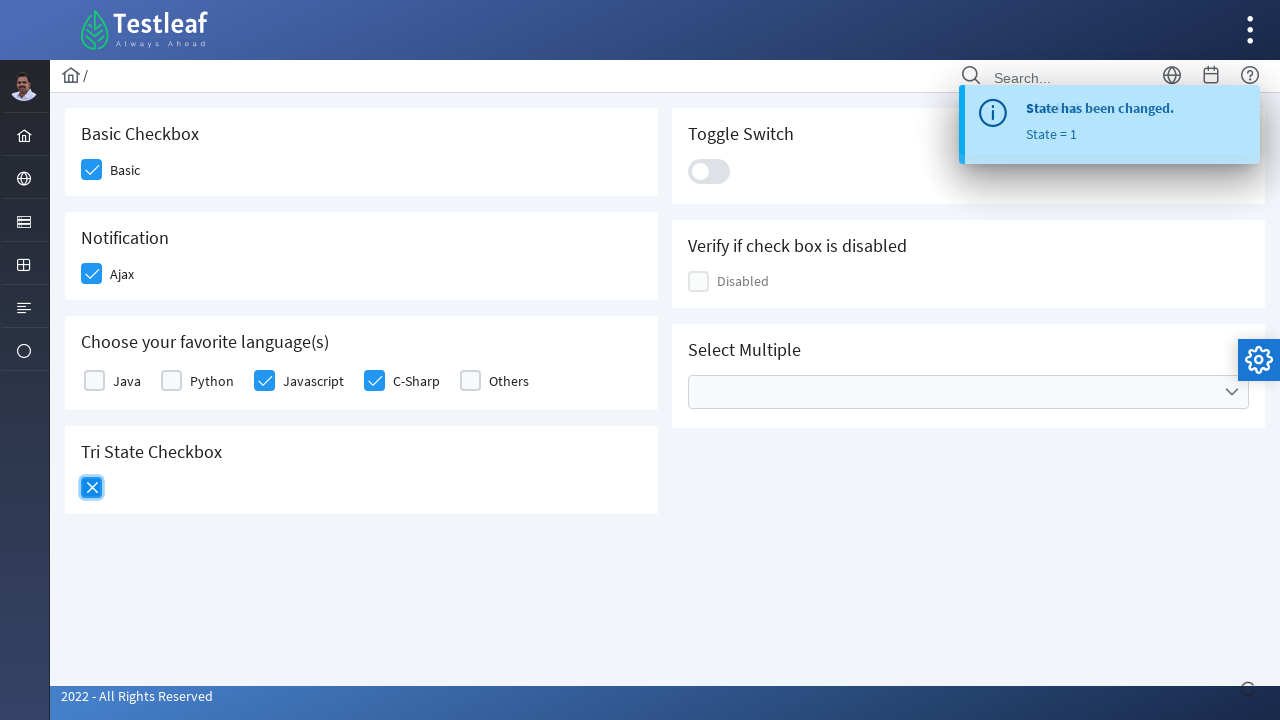

Waited 1 second after second tri-state click
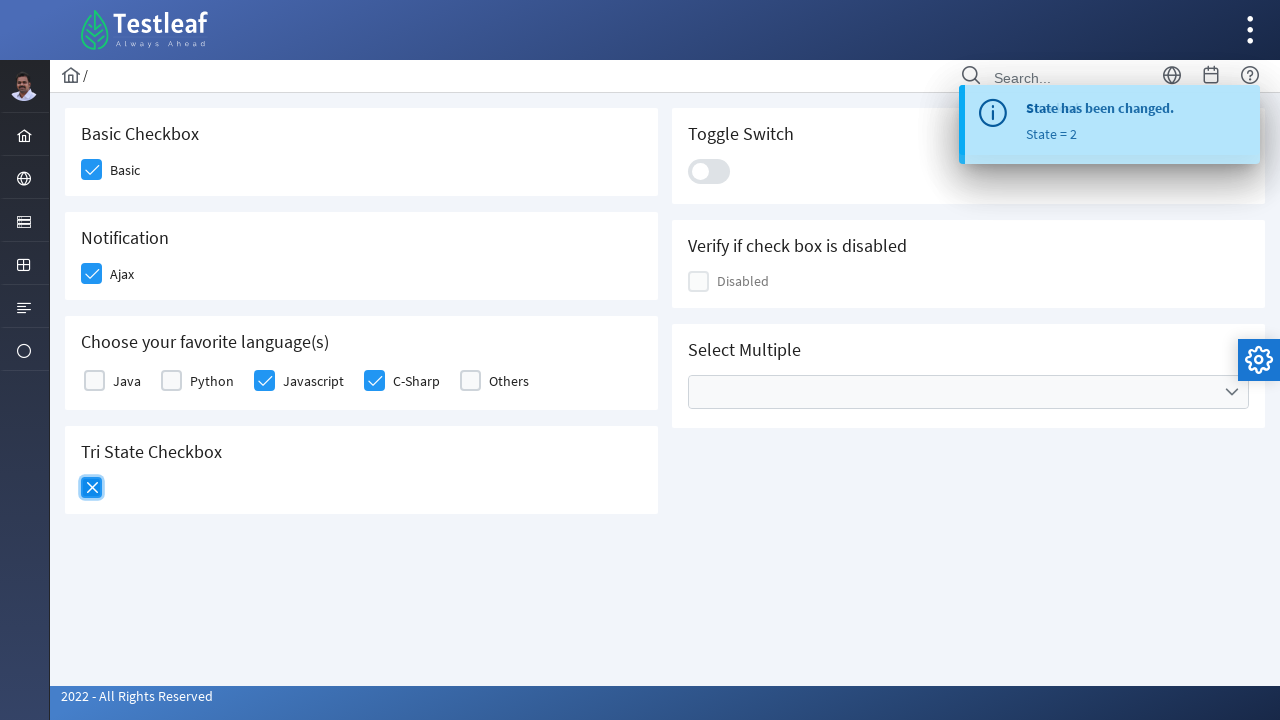

Clicked tri-state checkbox (third click) at (92, 488) on xpath=//div[@id='j_idt87:ajaxTriState']
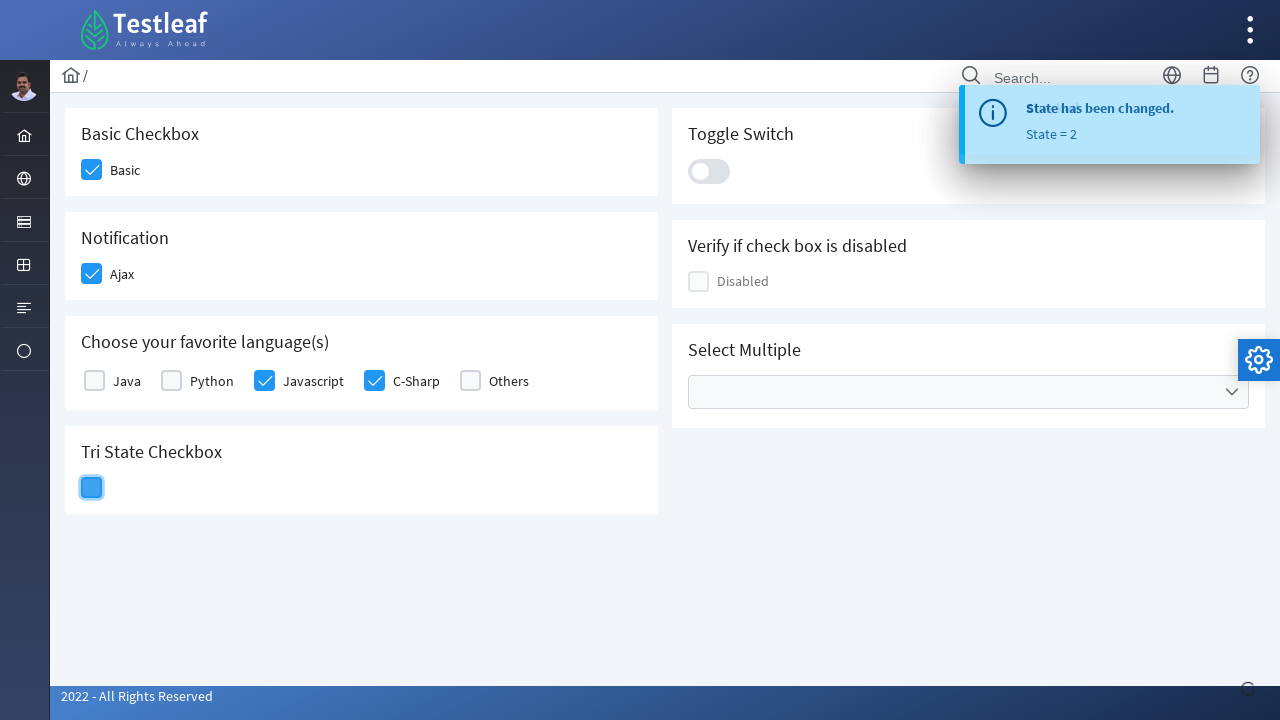

Clicked toggle switch at (709, 171) on xpath=//div[@class='ui-toggleswitch-slider']
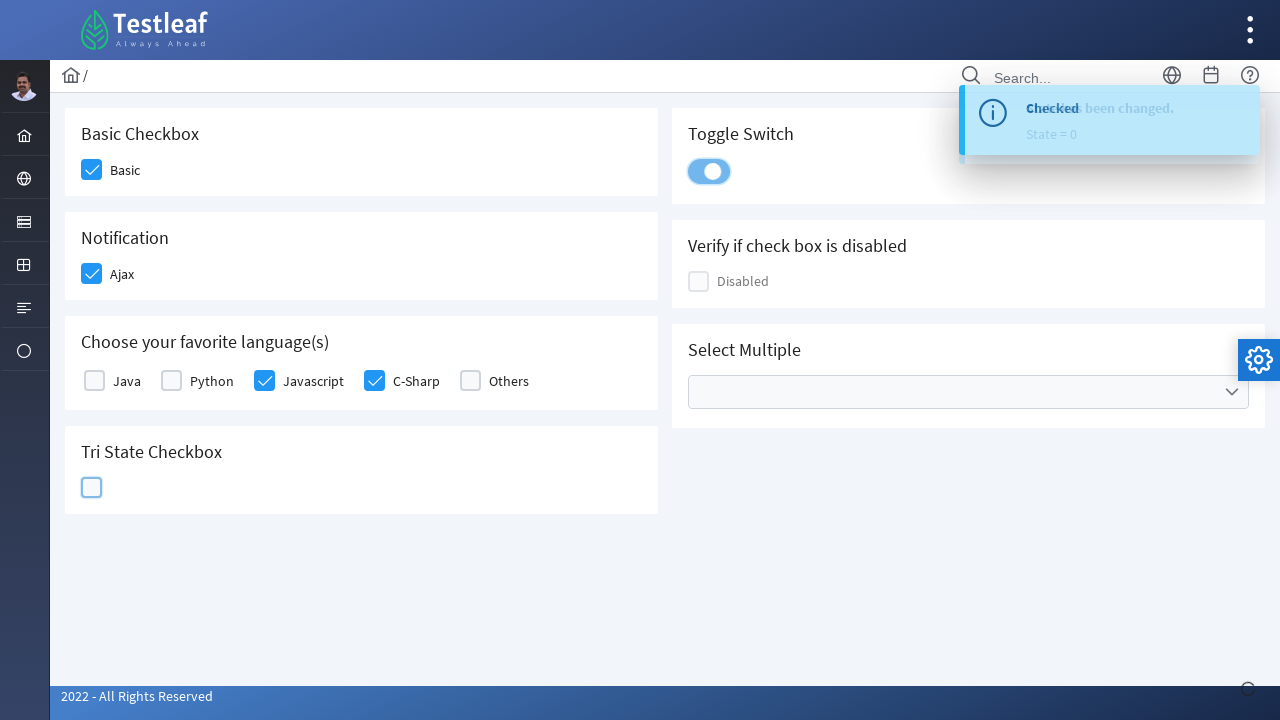

Checked if element is disabled
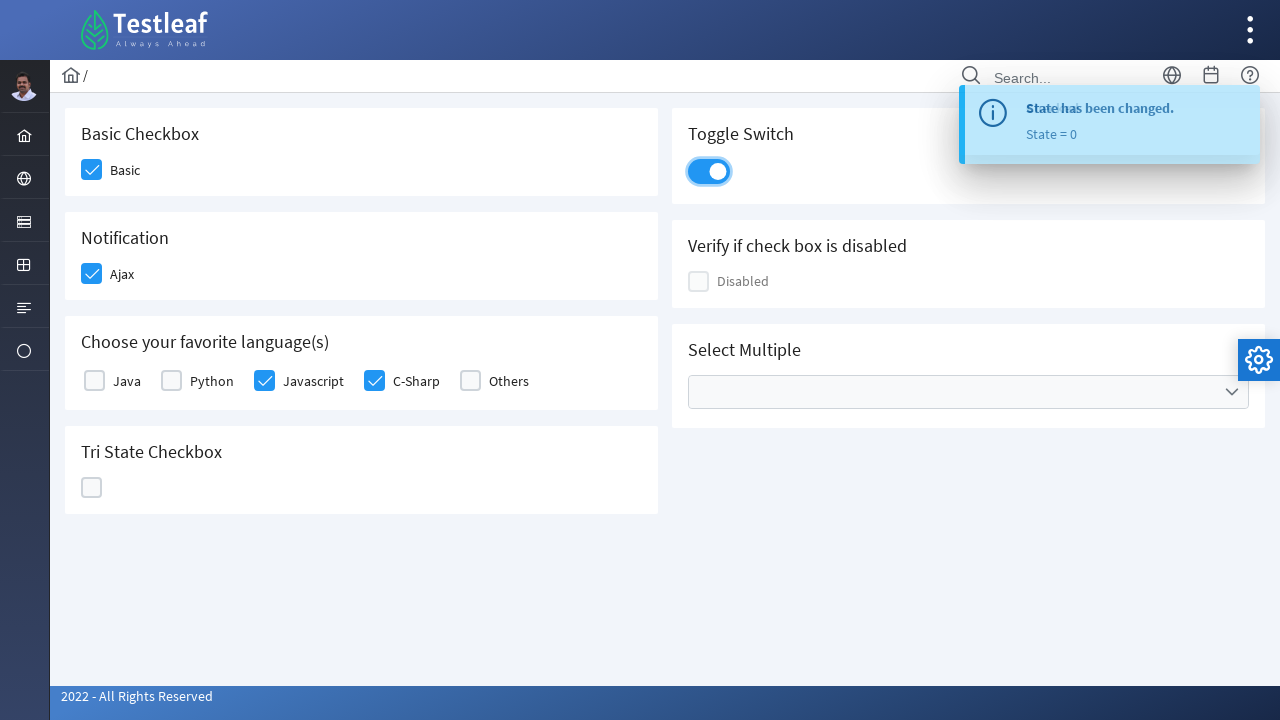

Opened multiple select dropdown at (968, 392) on xpath=//div[@id='j_idt87:multiple']
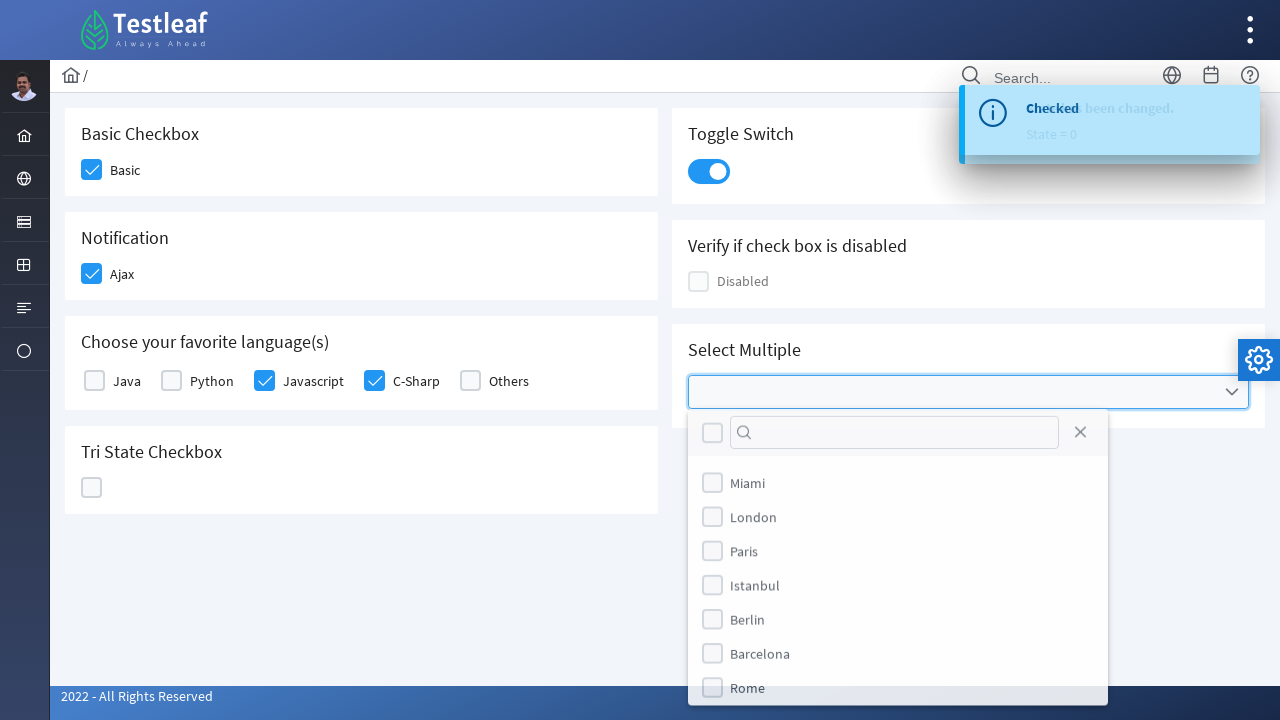

Selected Miami option from dropdown at (748, 484) on xpath=//li[@data-item-value='Miami']/label
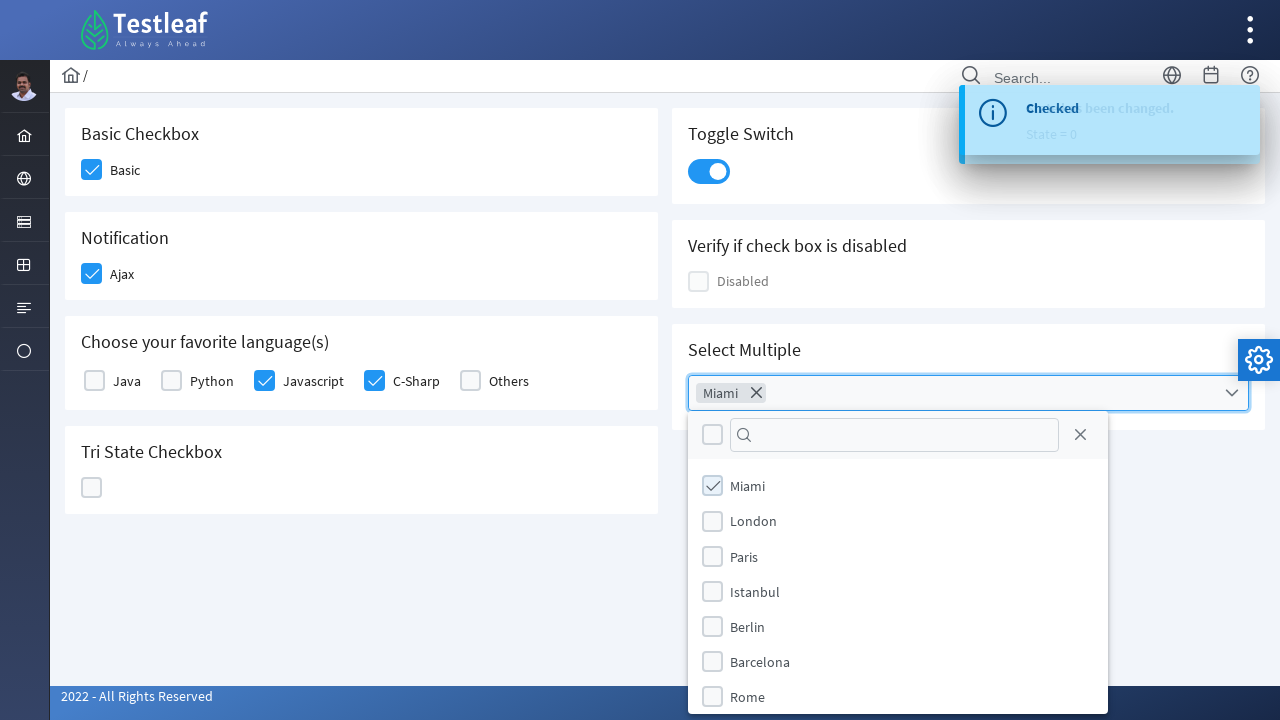

Selected Paris option from dropdown at (744, 556) on xpath=//li[@data-item-value='Paris']/label
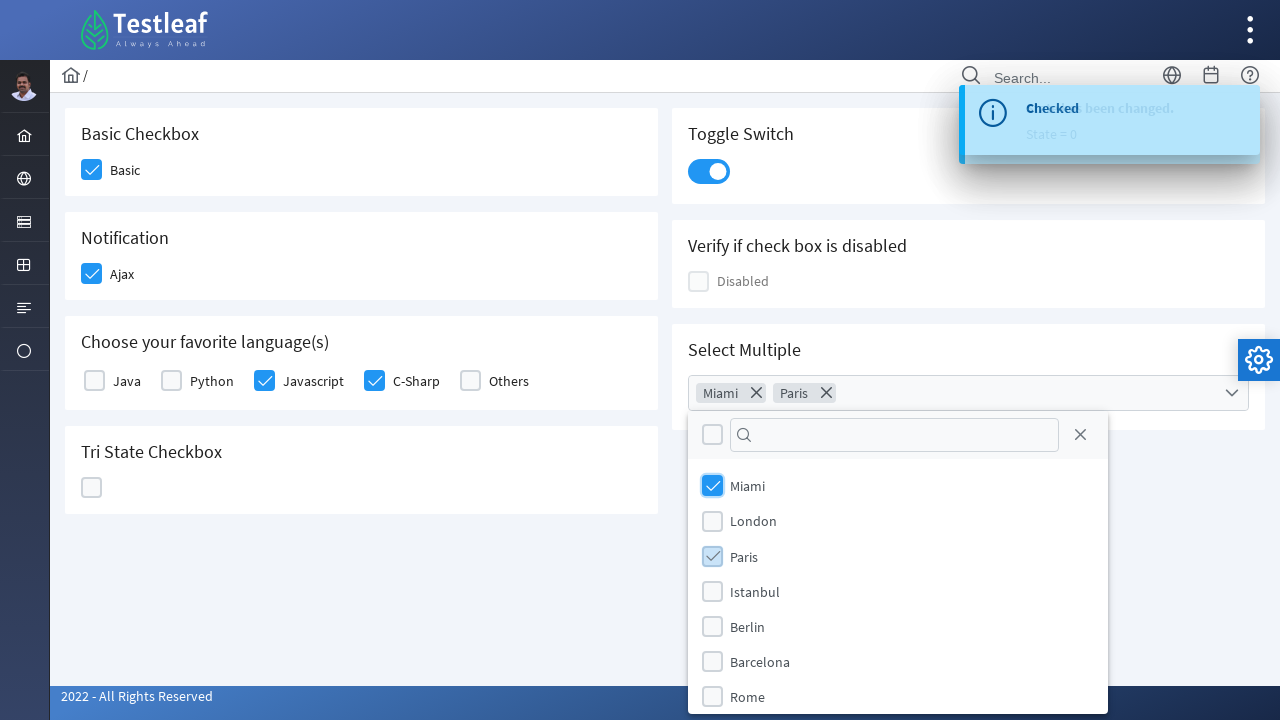

Closed the multiple select dropdown at (1080, 435) on xpath=//span[@class='ui-icon ui-icon-circle-close']
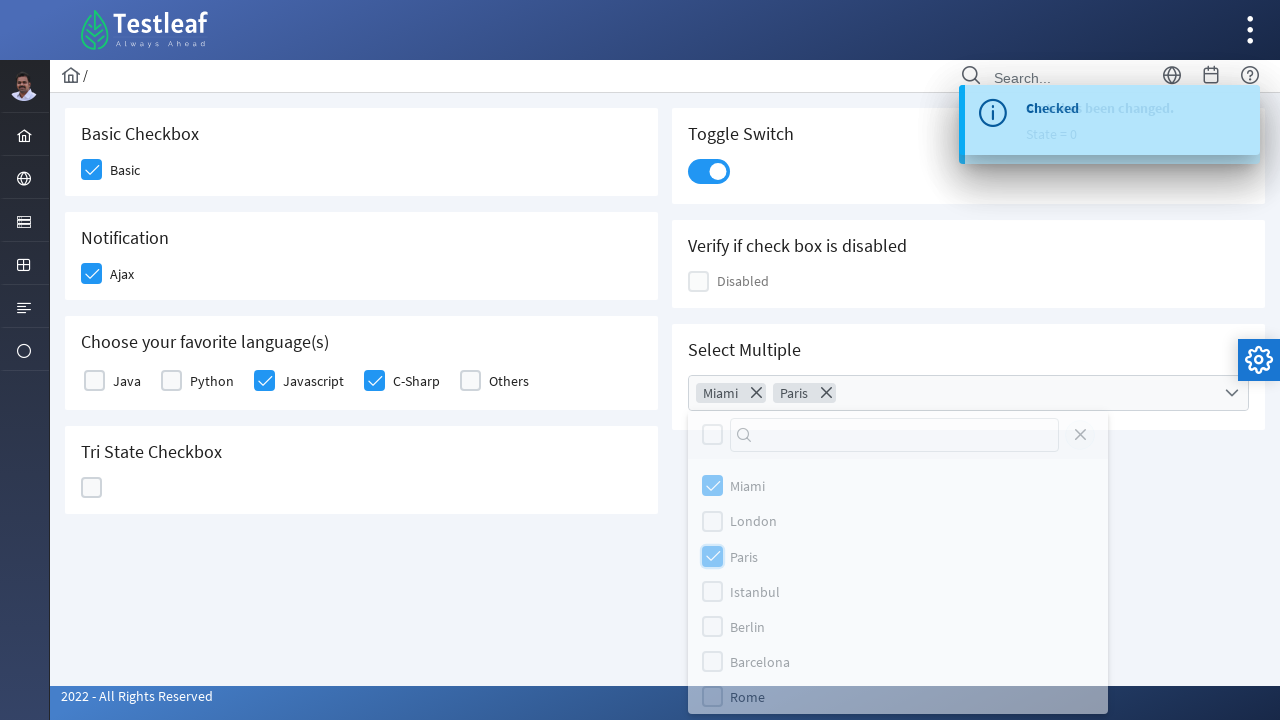

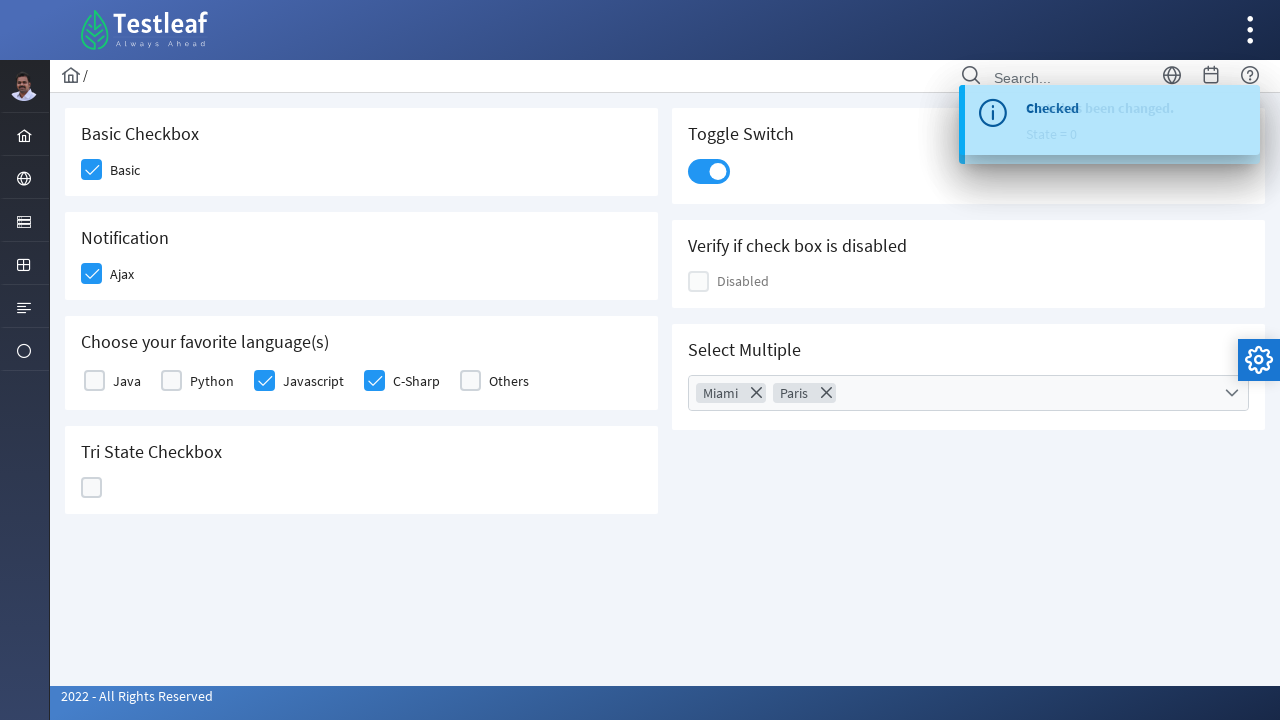